Tests clicking the "Get started" link and verifying the Installation heading is visible on the resulting page

Starting URL: https://playwright.dev/

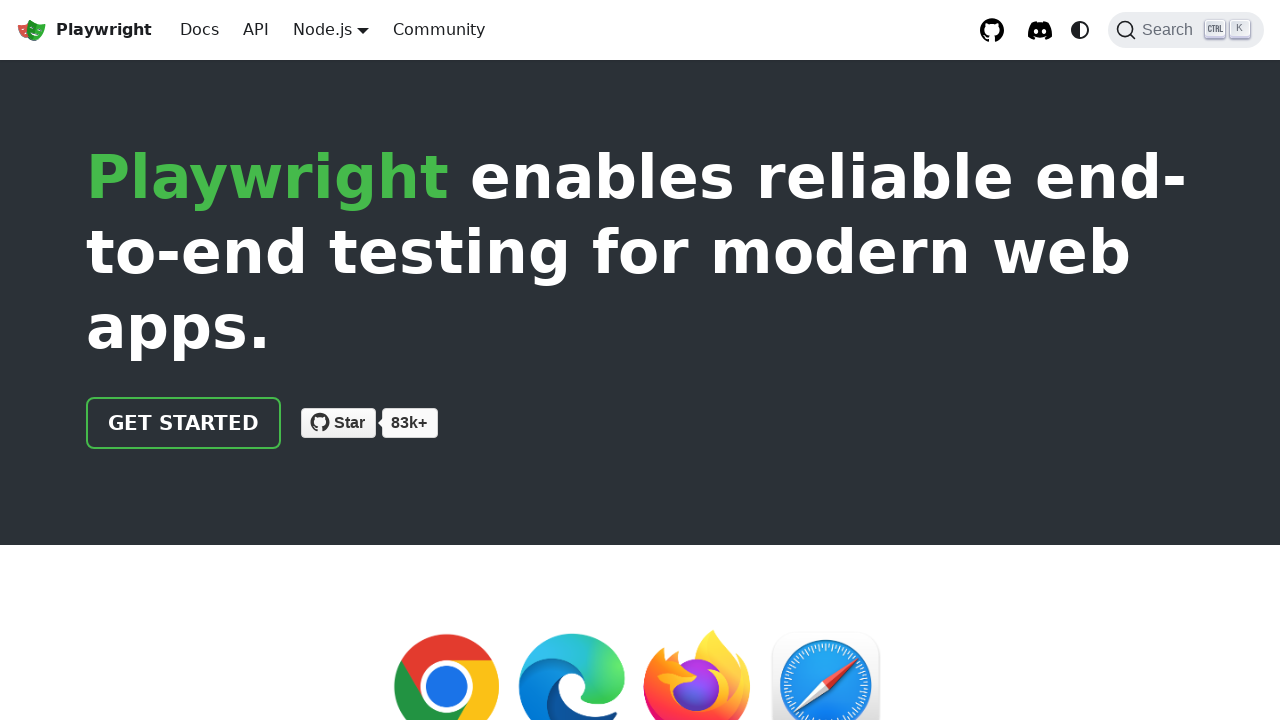

Clicked the 'Get started' link at (184, 423) on internal:role=link[name="Get started"i]
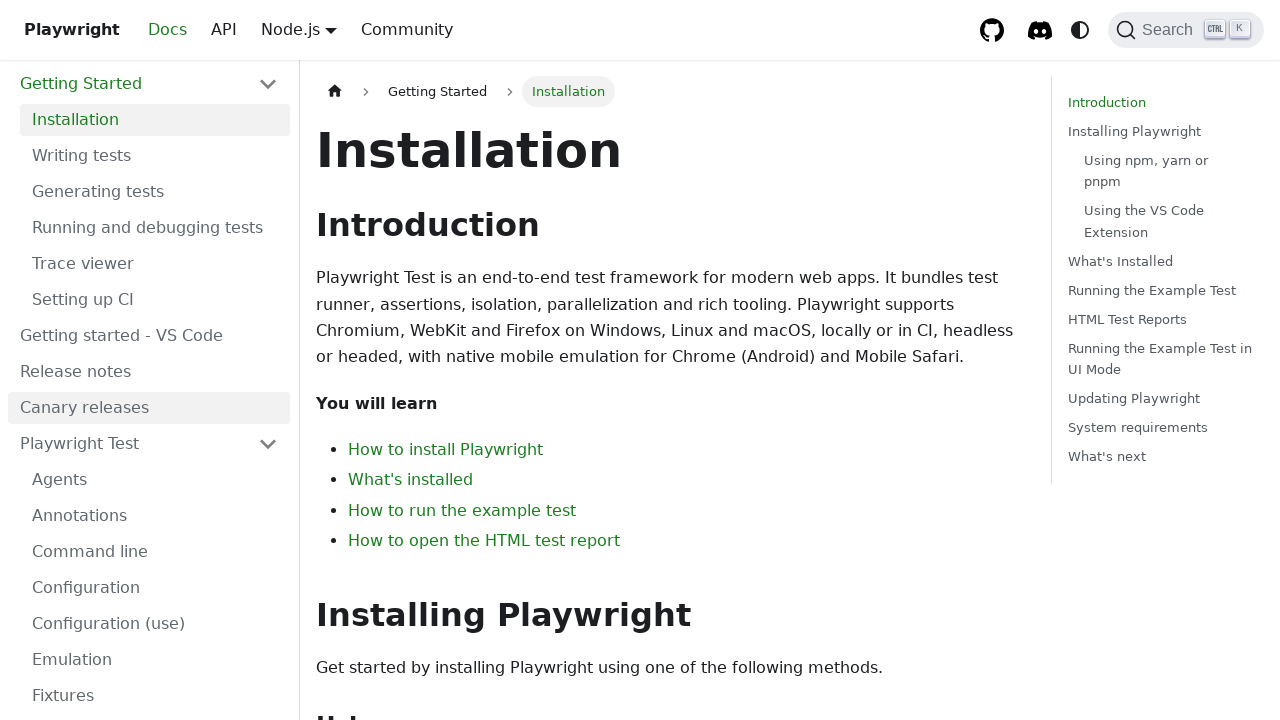

Verified that the 'Installation' heading is visible on the page
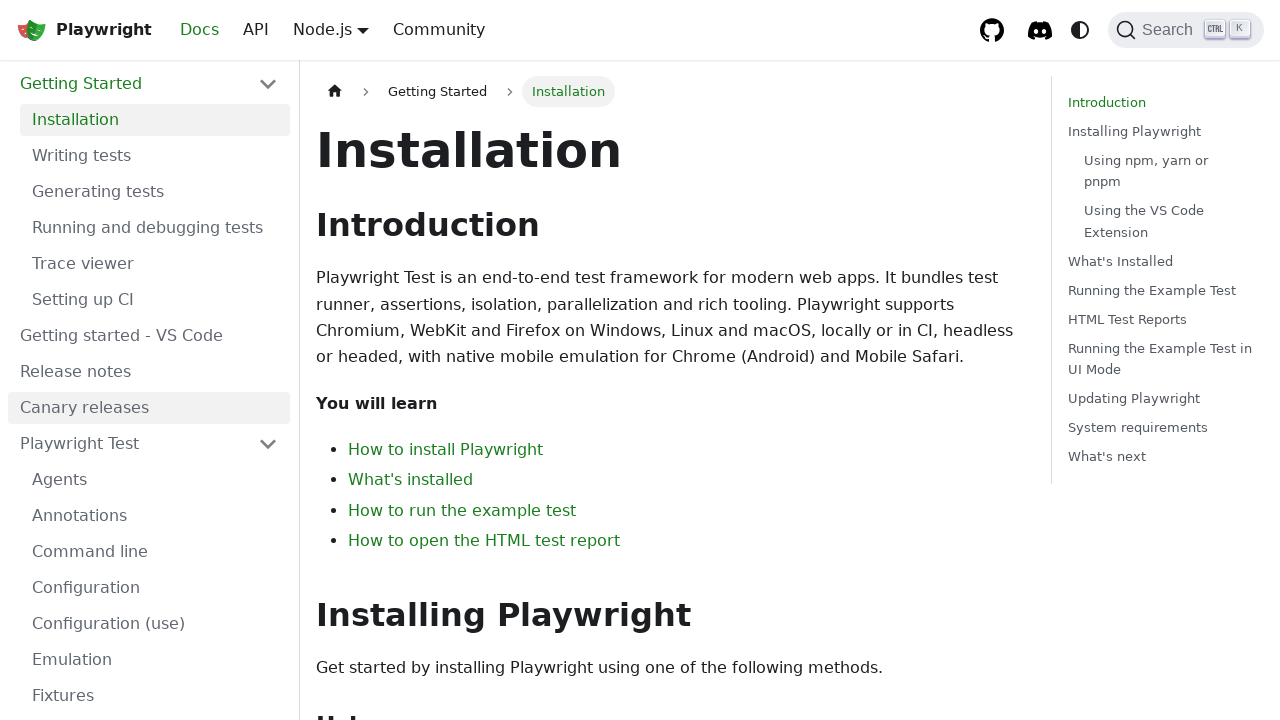

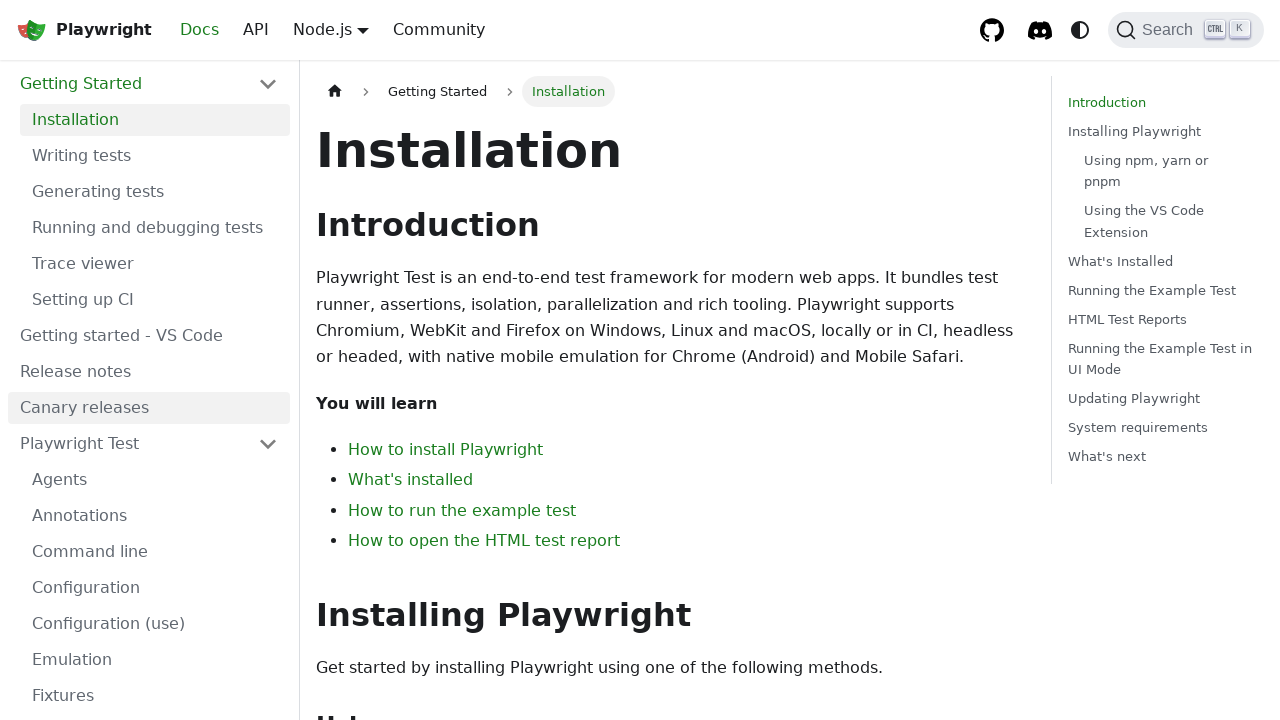